Tests alert prompt functionality by clicking a button to trigger a prompt alert, entering text, and accepting it

Starting URL: https://demoqa.com/alerts

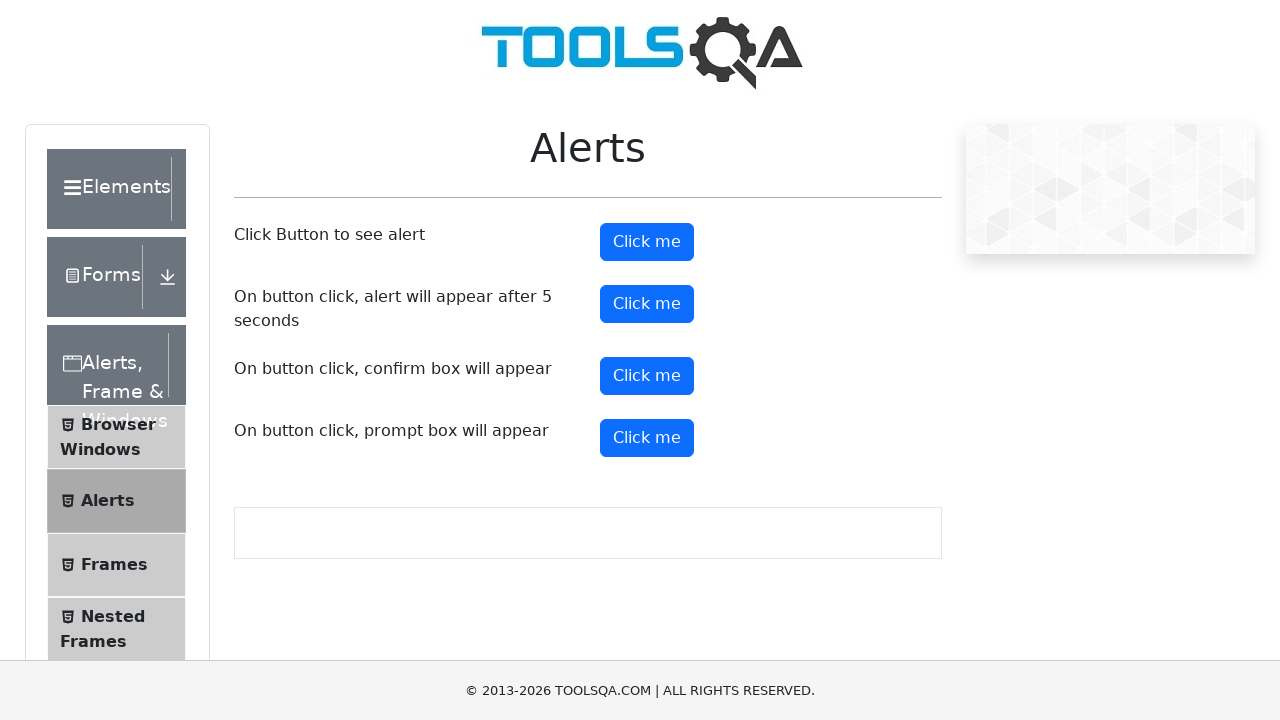

Clicked button to trigger prompt alert at (647, 438) on #promtButton
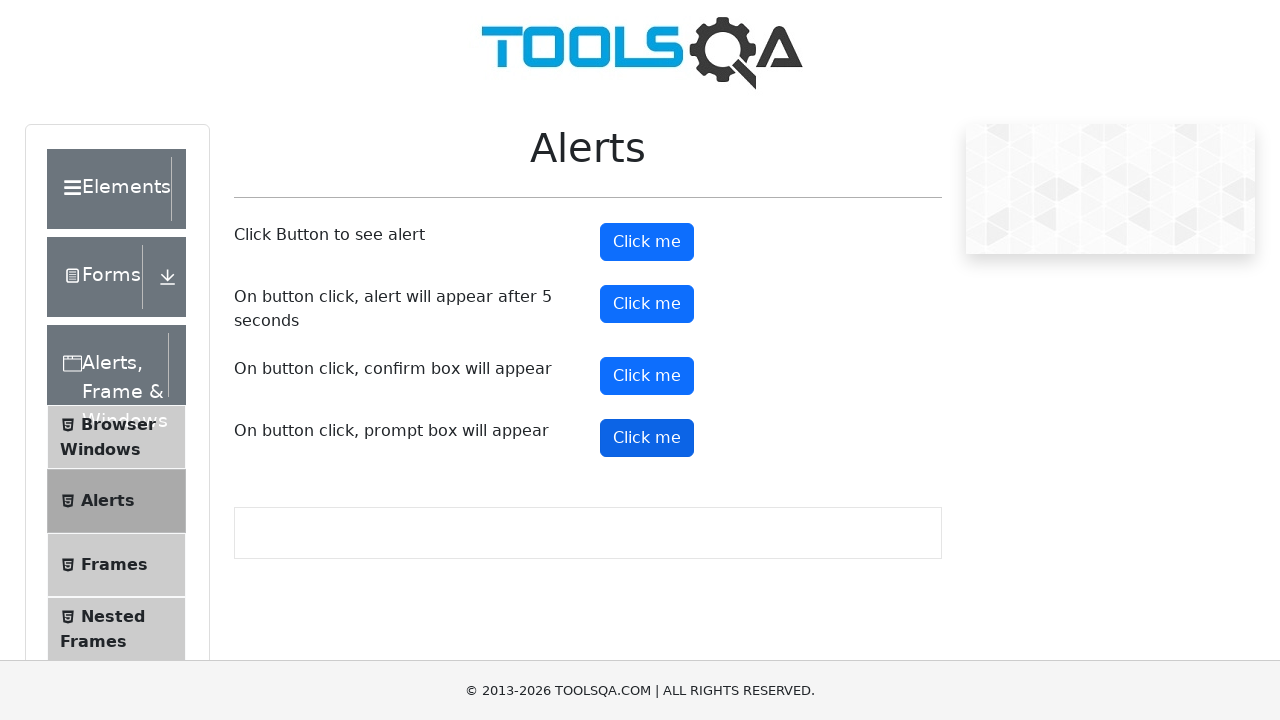

Set up dialog handler to accept prompt with text 'Hello'
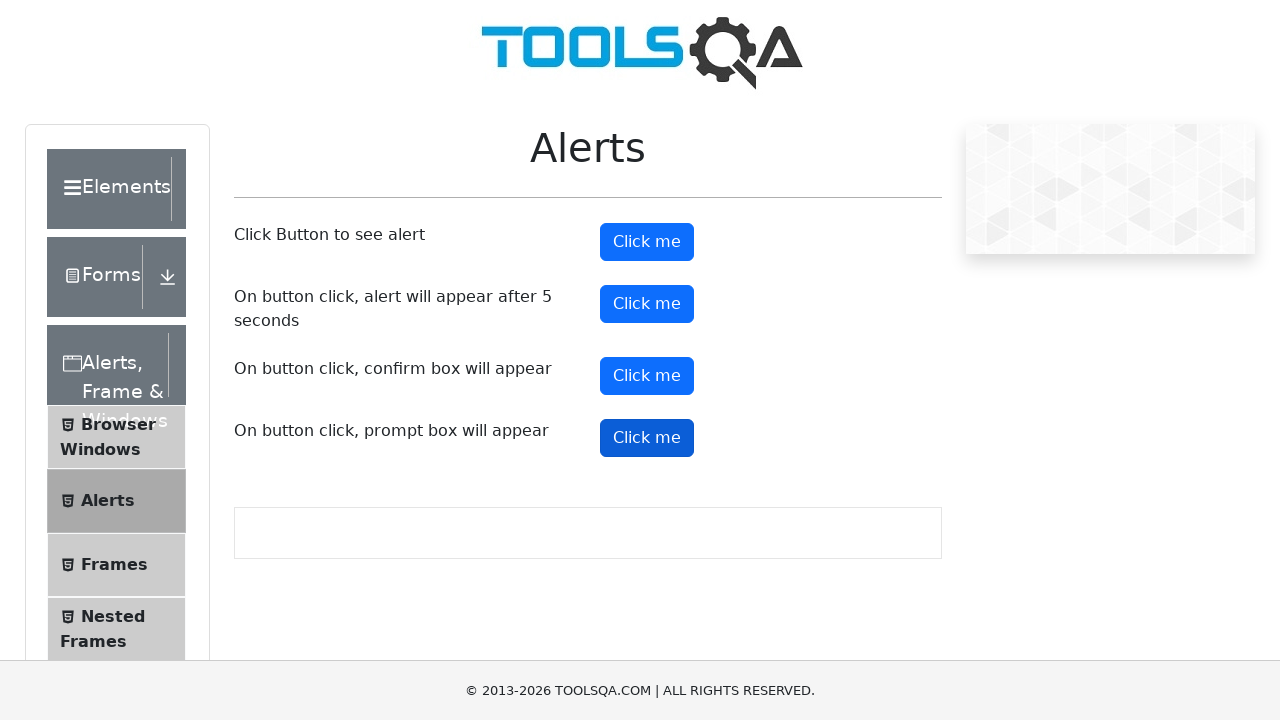

Waited 1000ms for result to be displayed
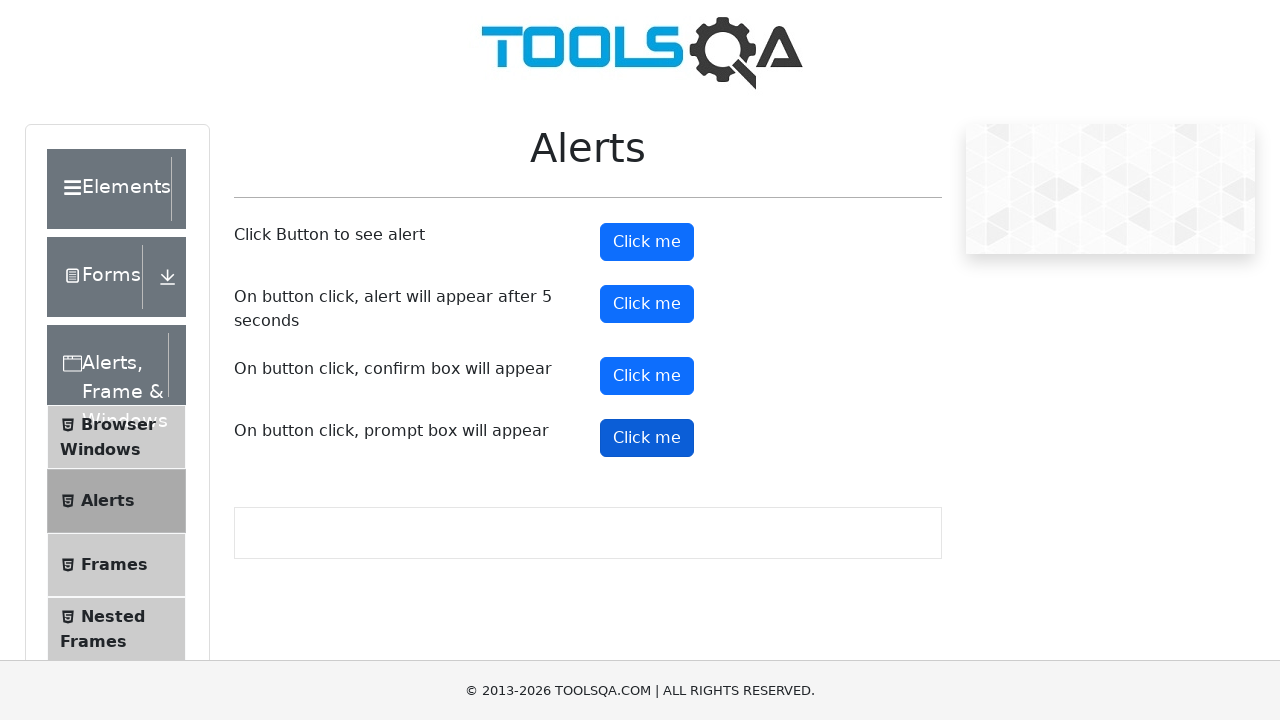

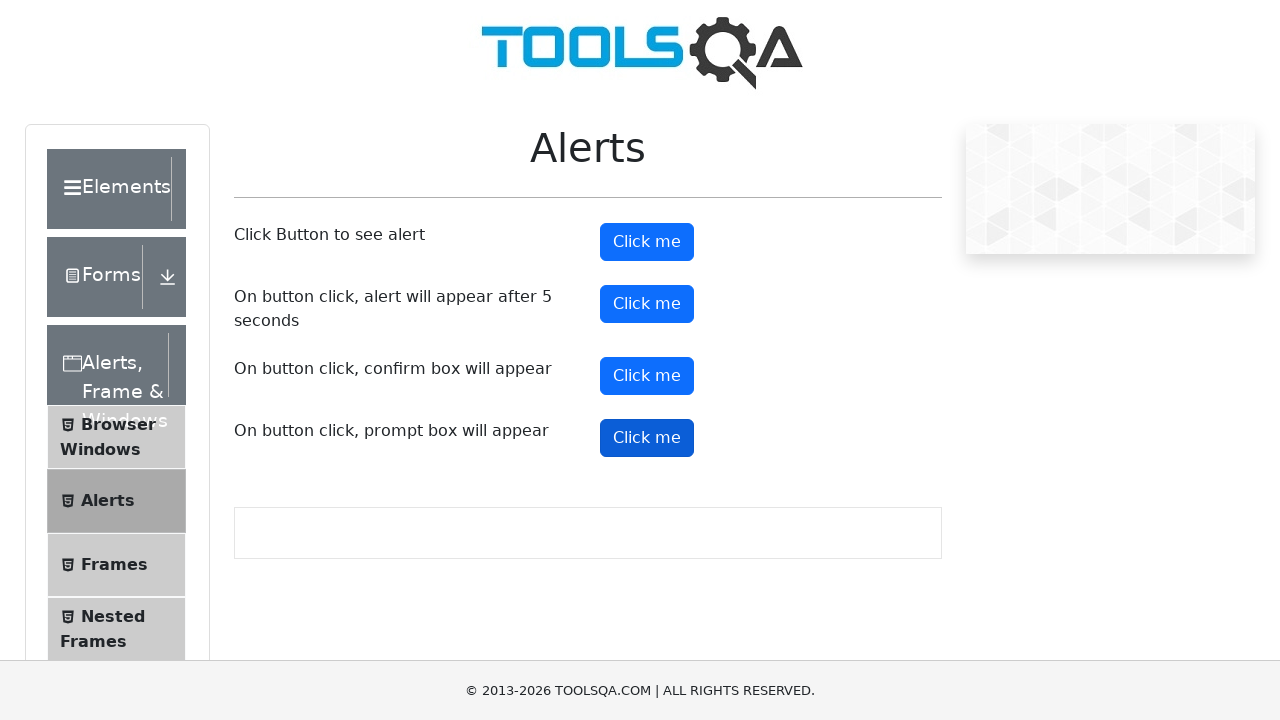